Tests website navigation by finding all links on the page and clicking the 11th link (index 10) to verify link functionality.

Starting URL: https://the-internet.herokuapp.com

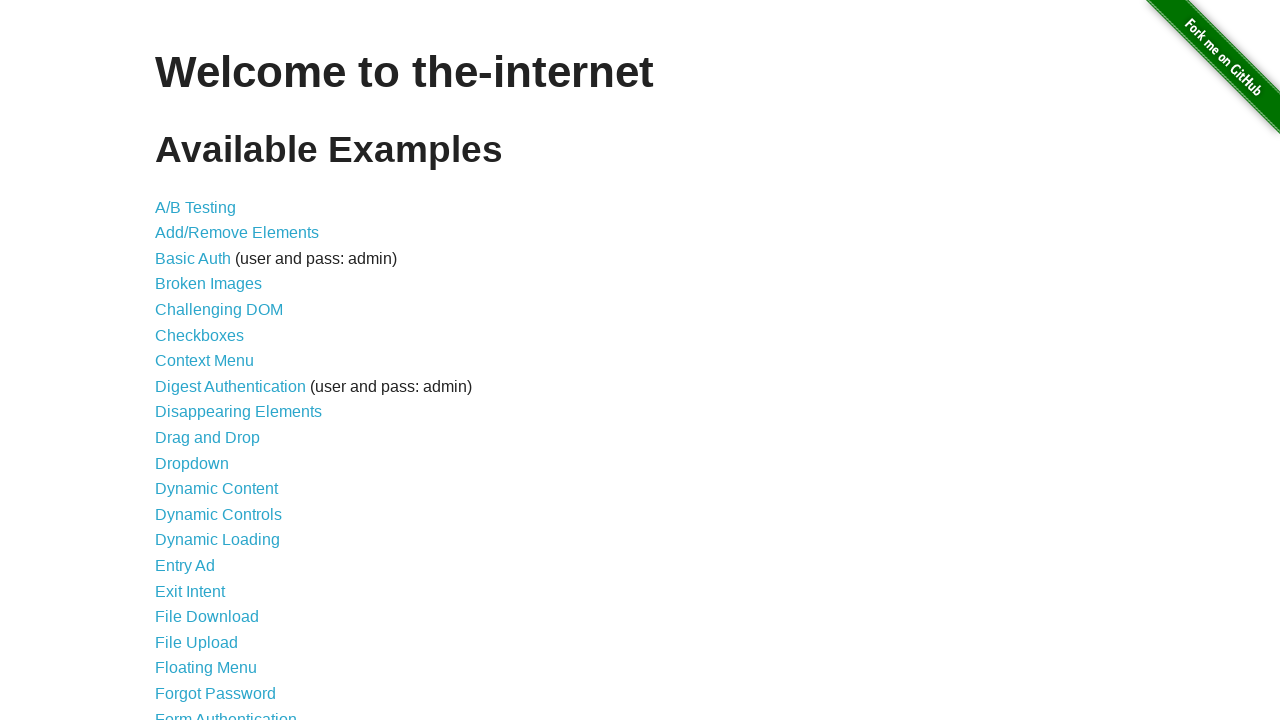

Navigated to https://the-internet.herokuapp.com
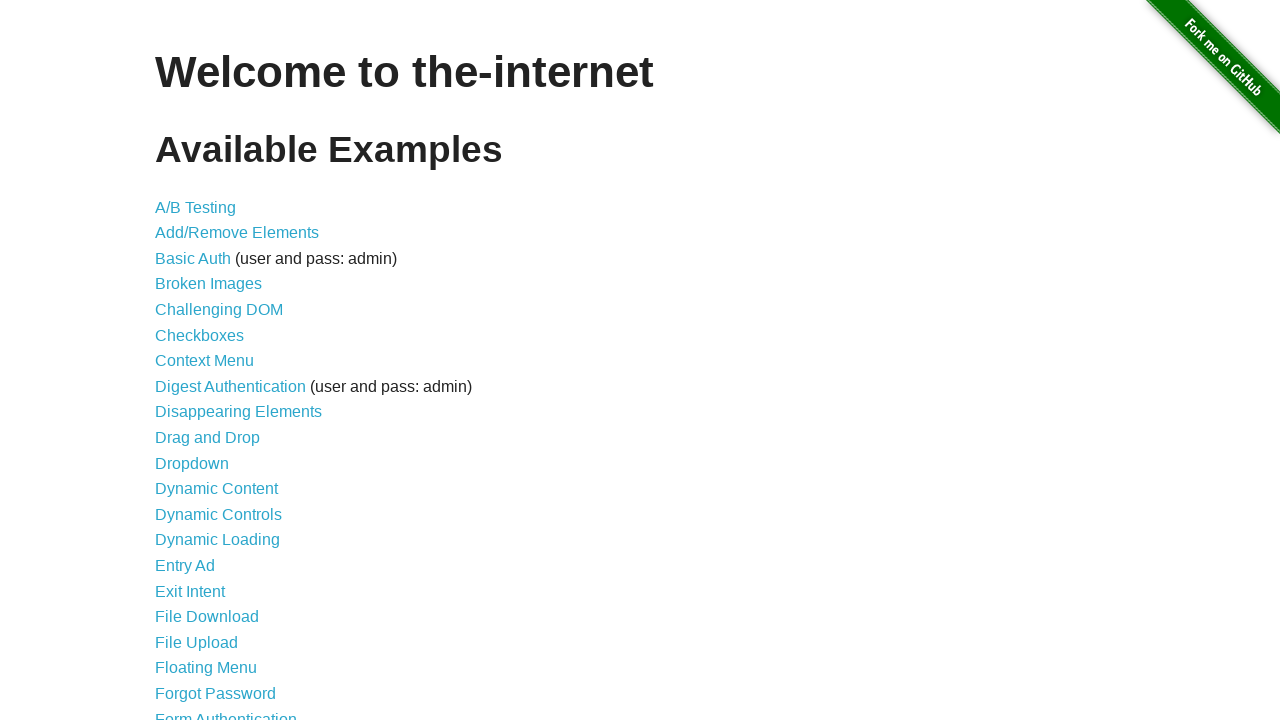

Found all anchor elements on the page
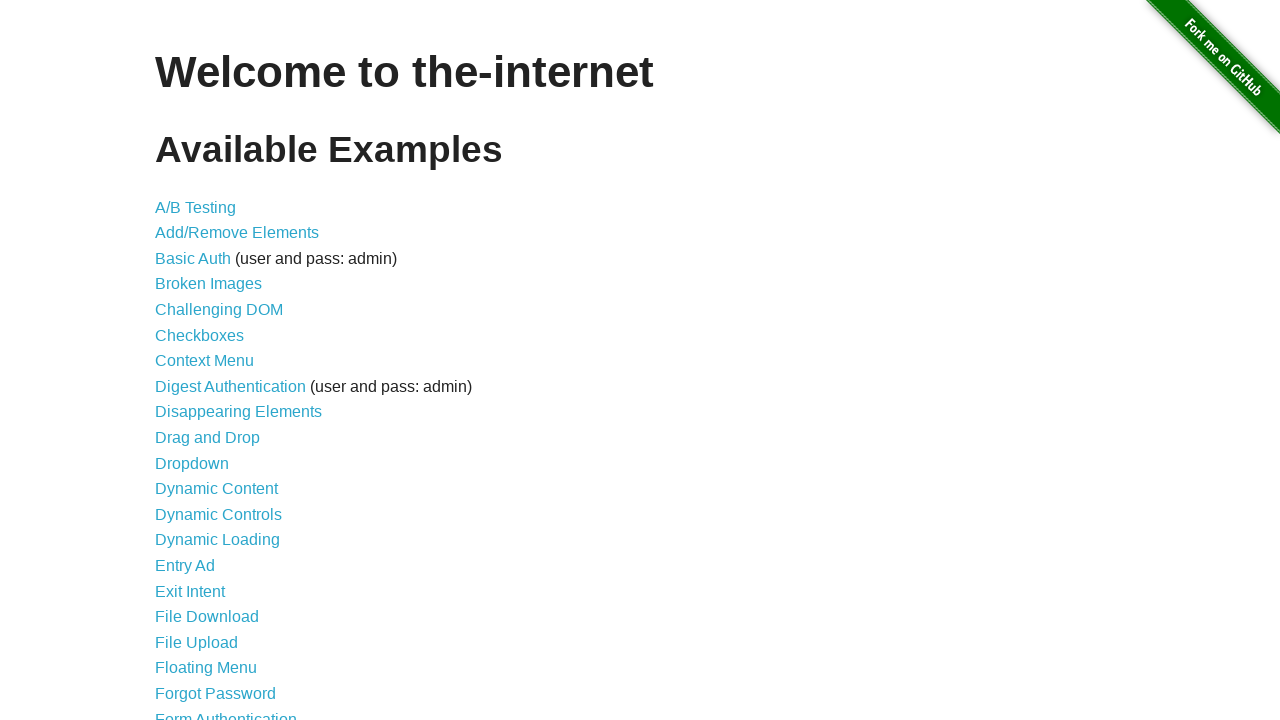

Clicked the 11th link (index 10) to verify link functionality at (208, 438) on a >> nth=10
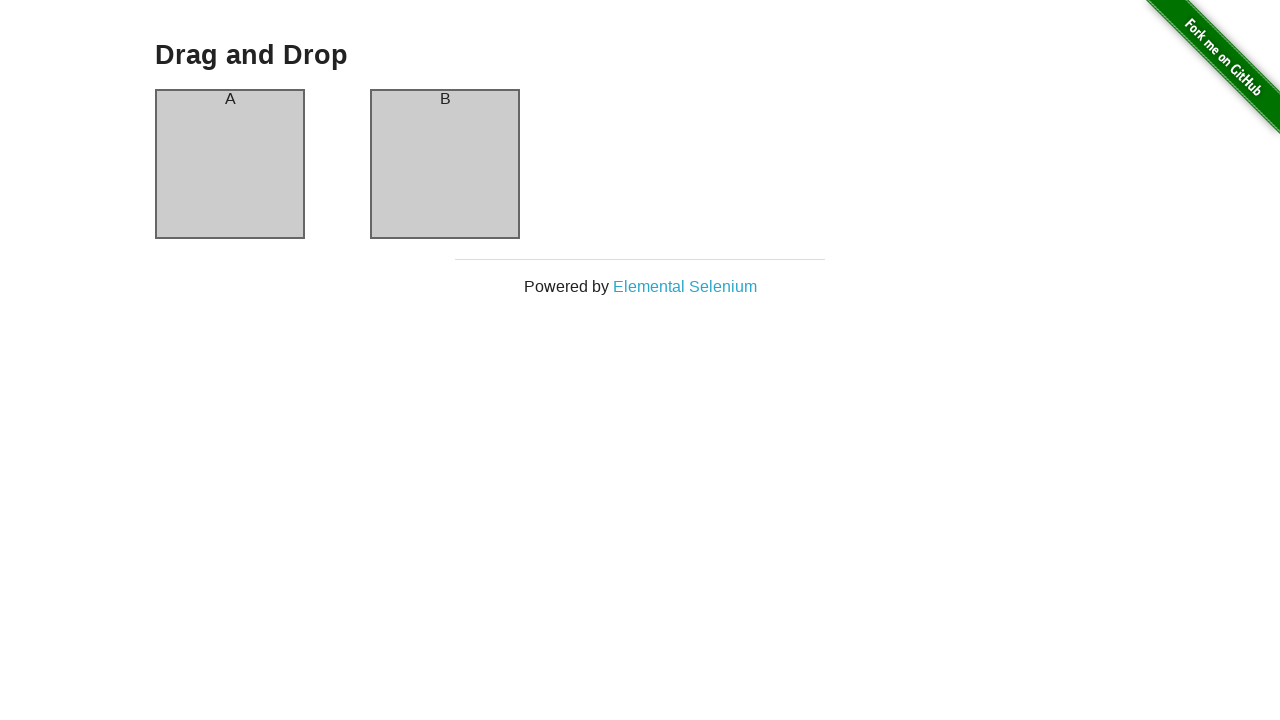

Waited for page load to complete after clicking link
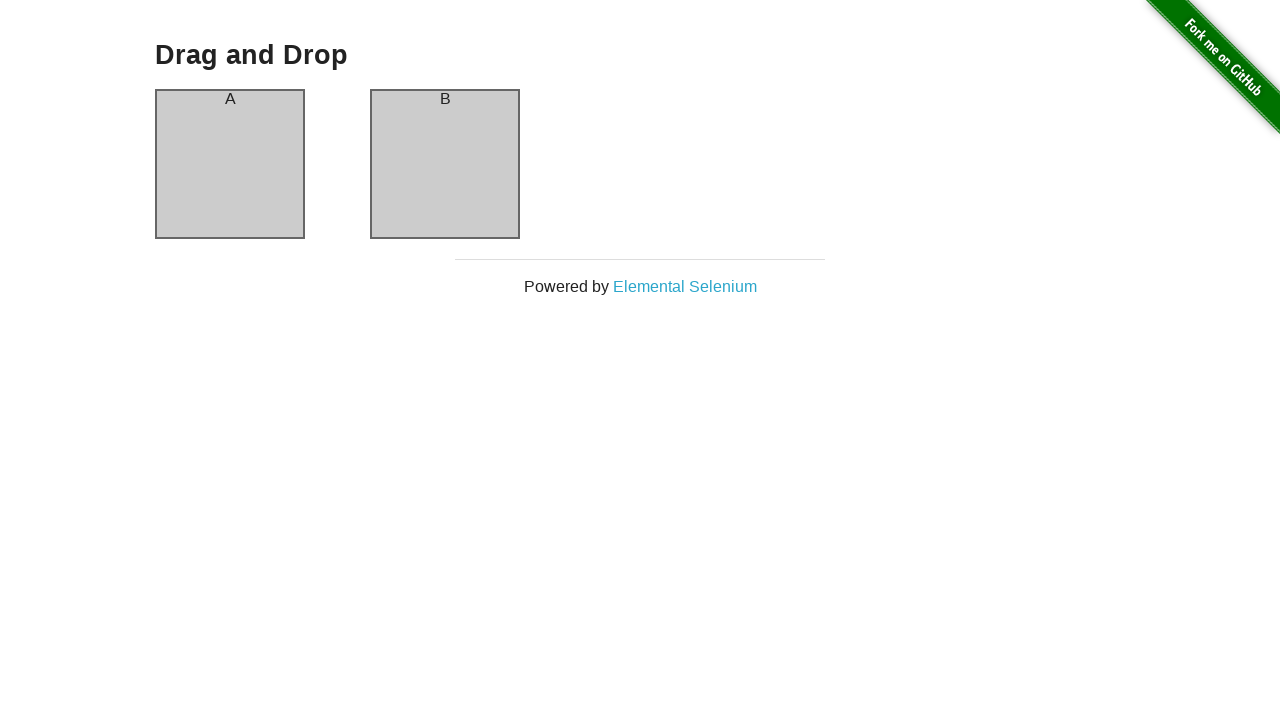

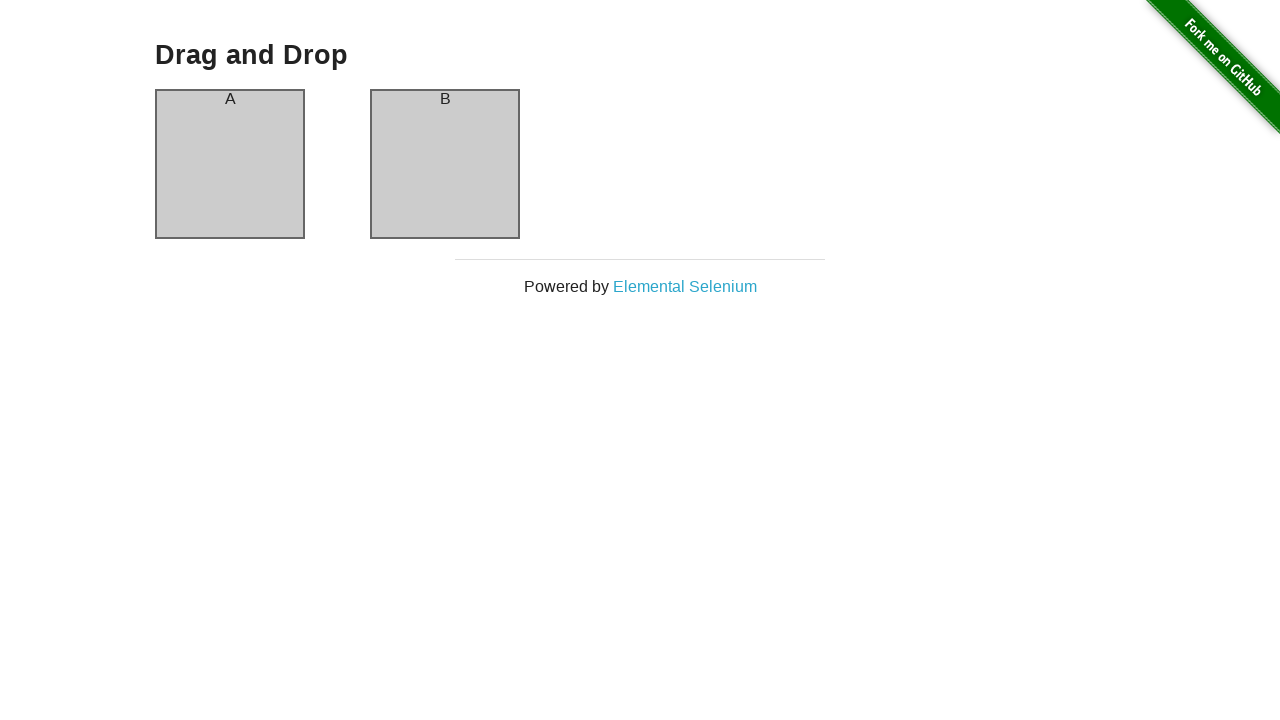